Tests navigation from the FAQ page to the Menu page by clicking the menu link and verifying the URL changes correctly

Starting URL: https://njit-final-group-project.vercel.app/faq

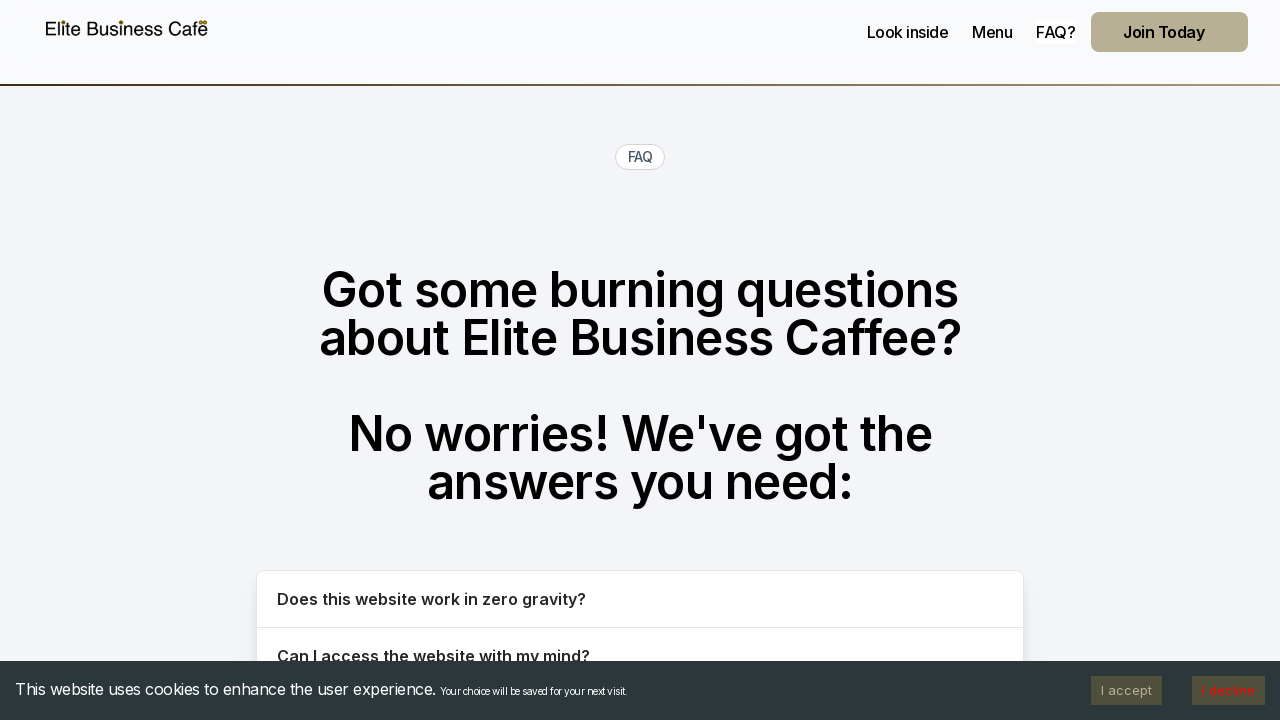

Clicked on the Menu link in navigation at (992, 32) on a[href='/menu']
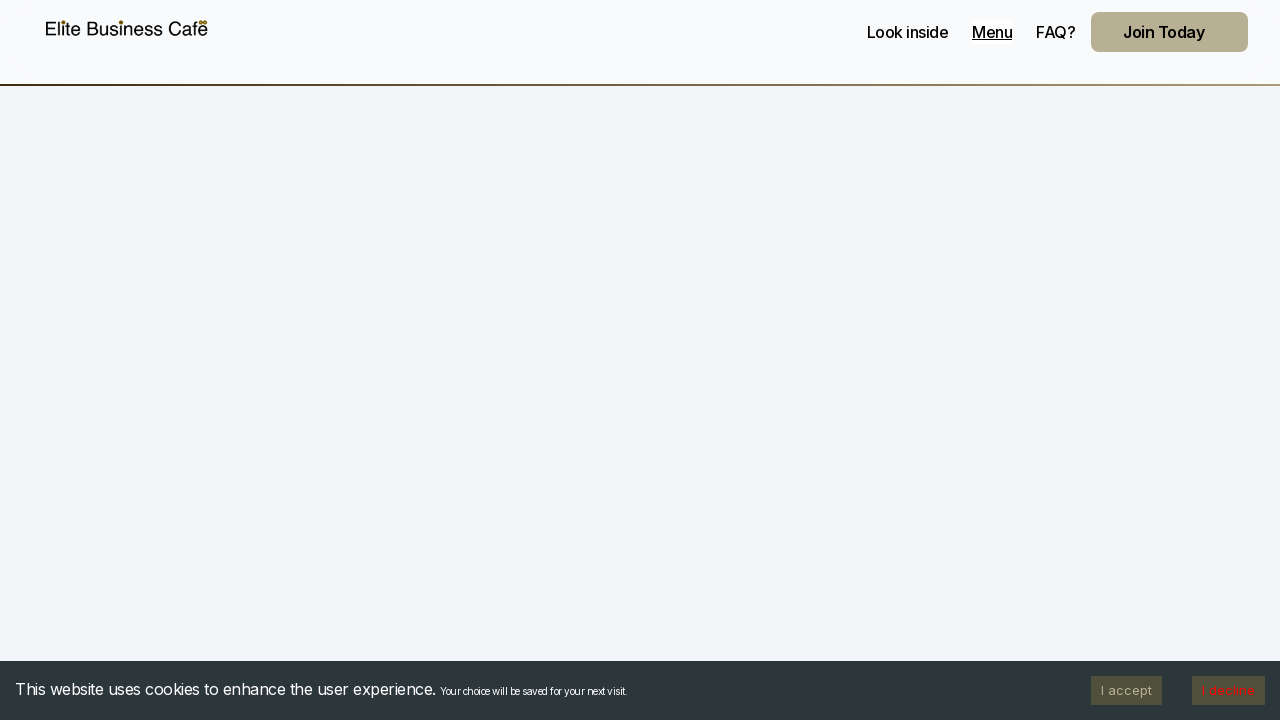

Verified successful navigation to Menu page at https://njit-final-group-project.vercel.app/menu
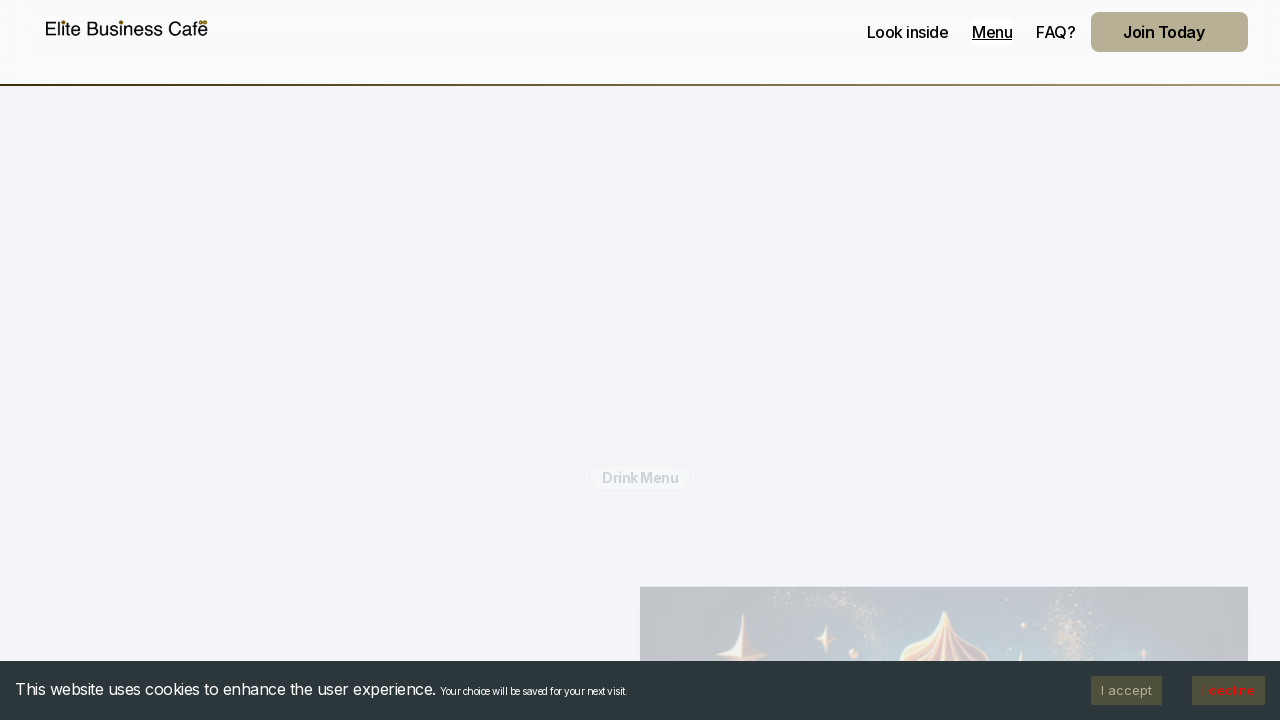

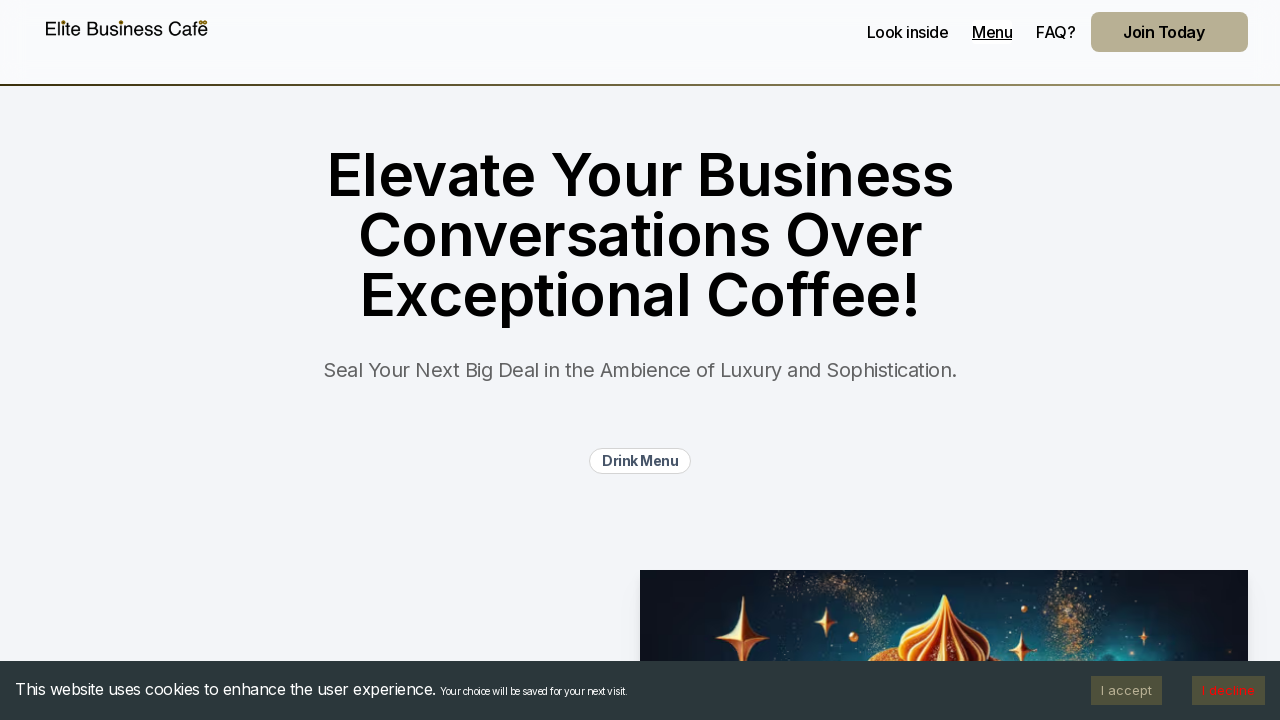